Navigates to Hepsiburada e-commerce website and verifies the page loads successfully

Starting URL: https://hepsiburada.com

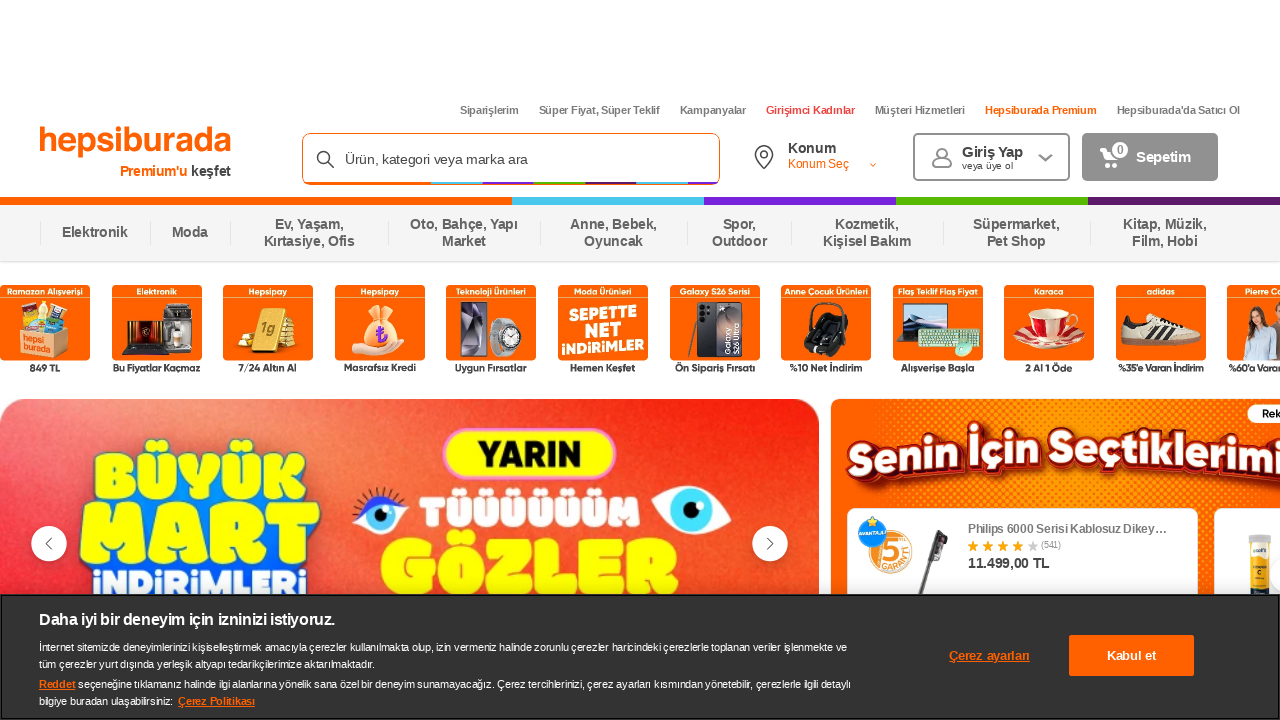

Waited for page DOM content to load
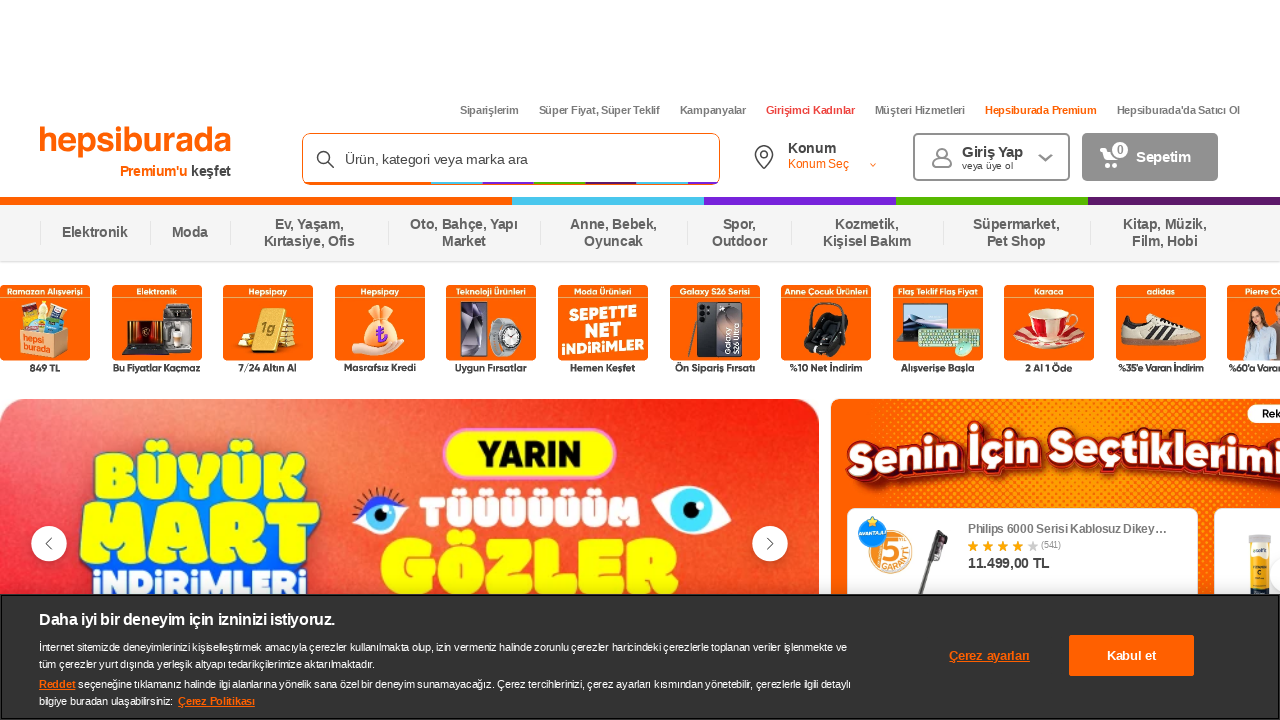

Verified body element is present on Hepsiburada page
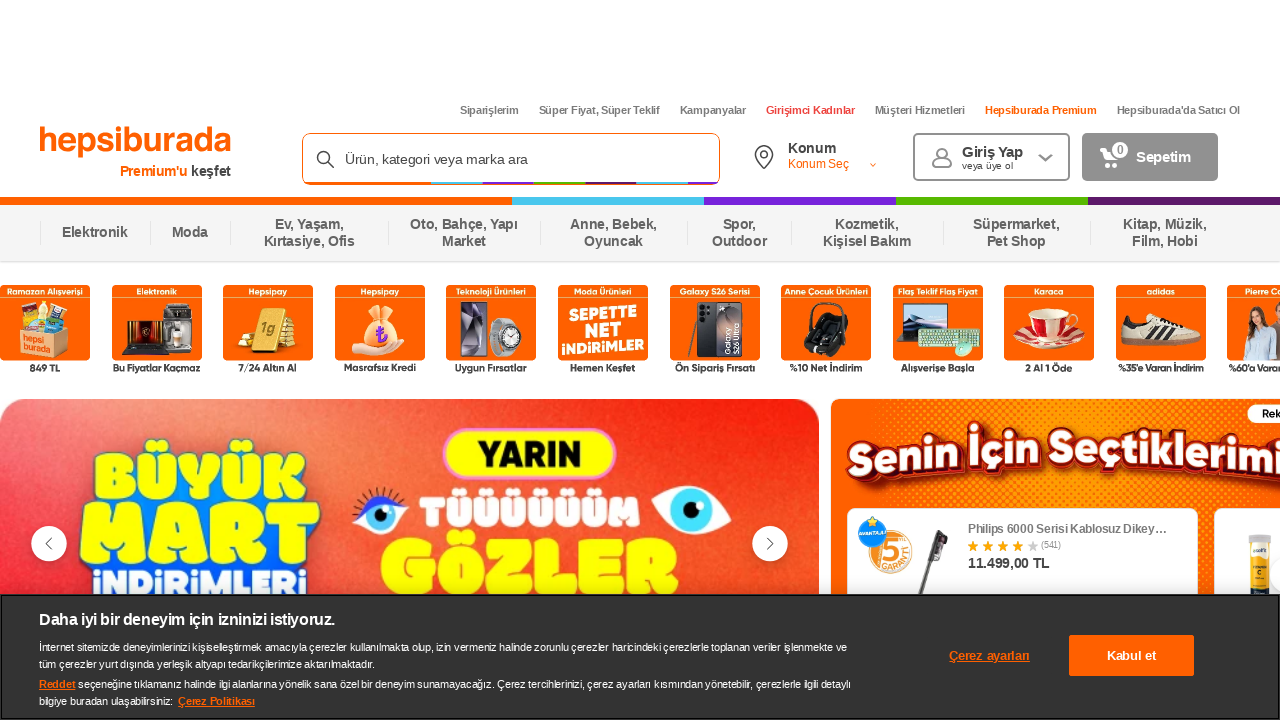

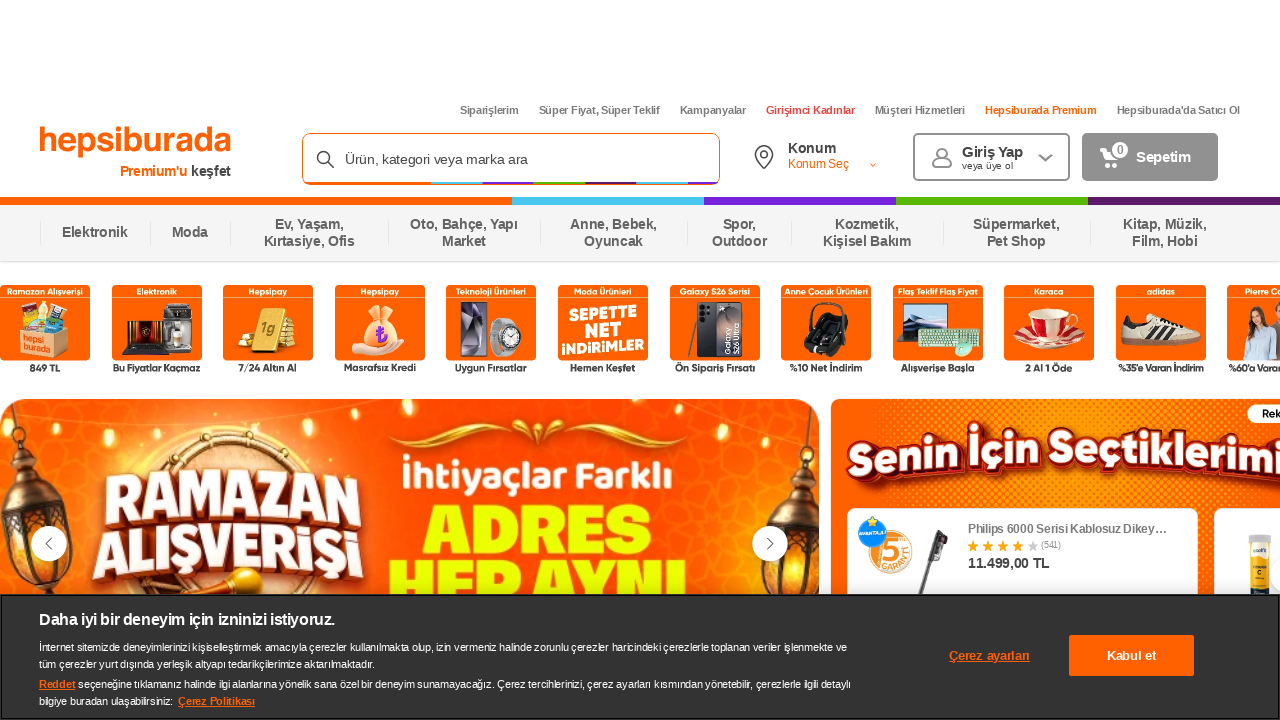